Tests dropdown select menu by selecting an option

Starting URL: https://bonigarcia.dev/selenium-webdriver-java/web-form.html

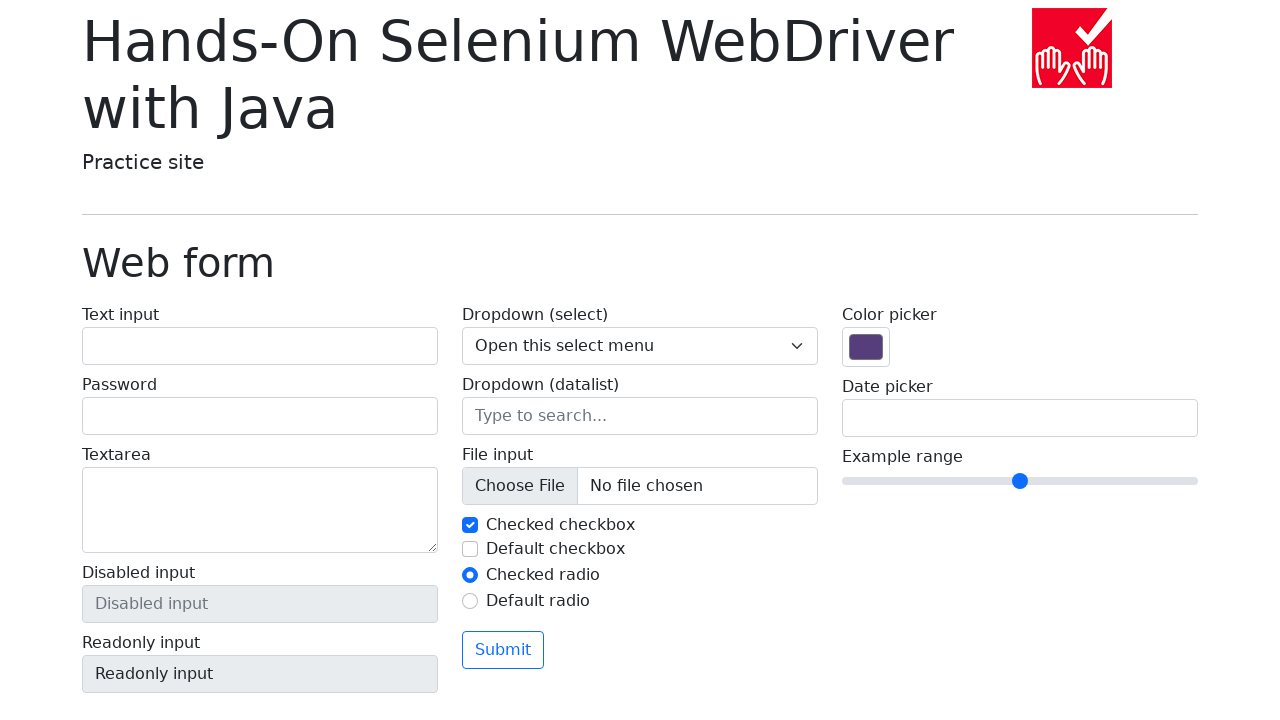

Selected 'Two' option from dropdown menu on select.form-select
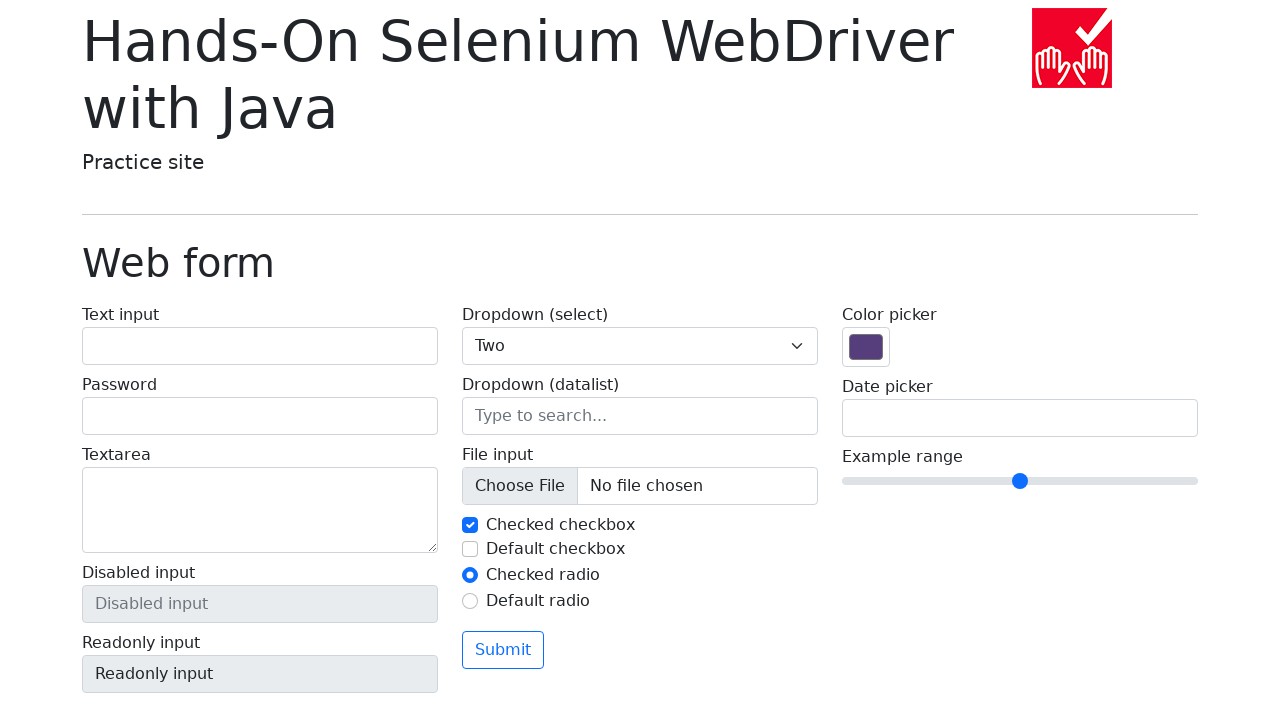

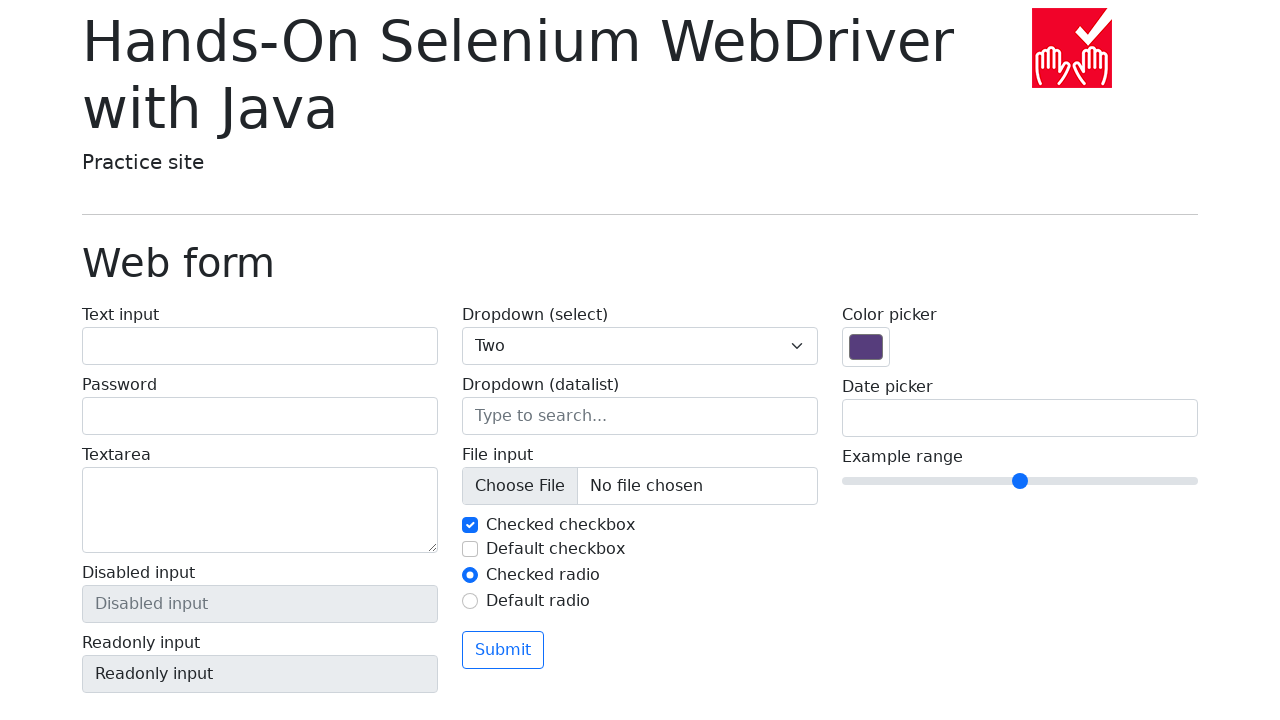